Tests double-click functionality by double-clicking on a paragraph element within an iframe

Starting URL: https://www.w3schools.com/jsref/tryit.asp?filename=tryjsref_ondblclick

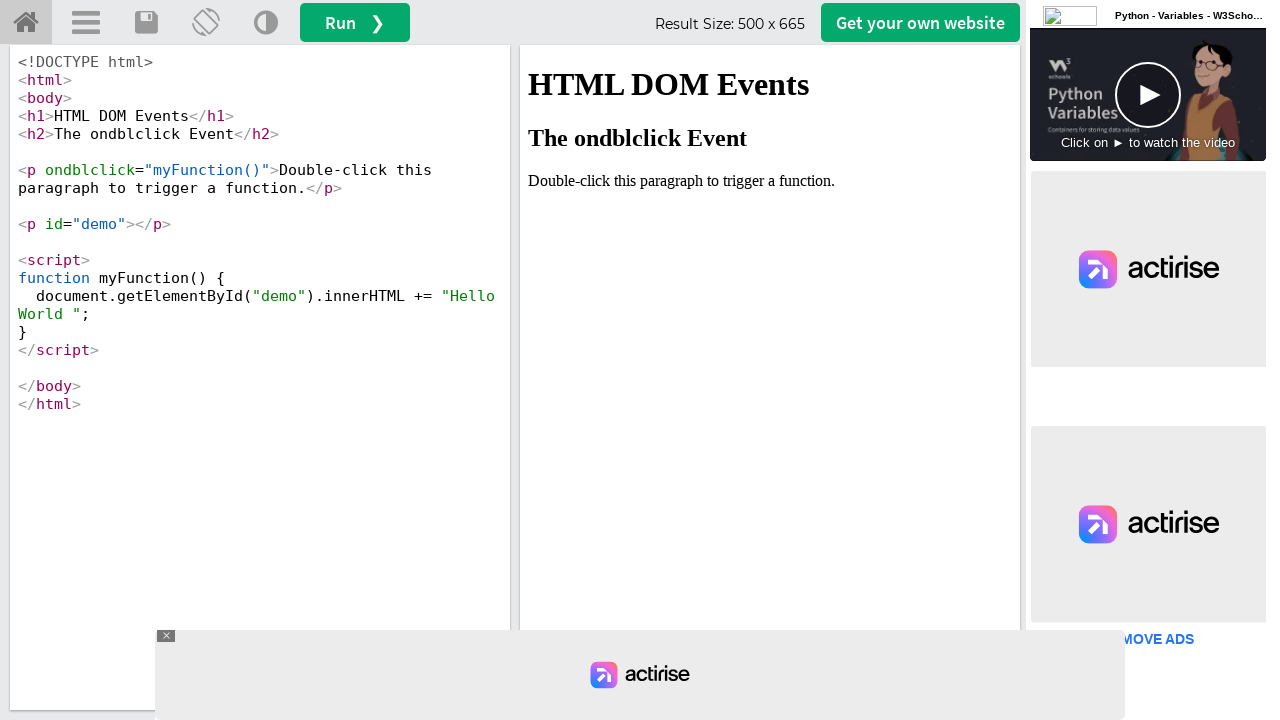

Waited 2 seconds for page to load
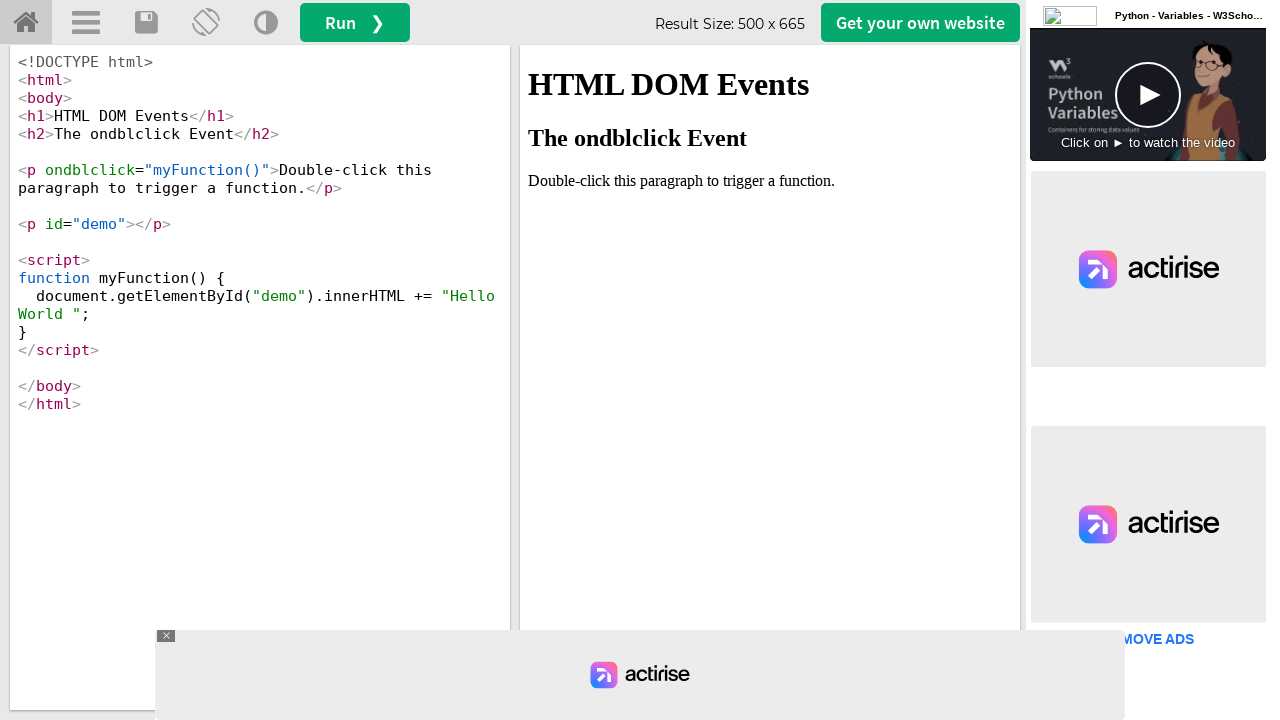

Located iframe with id 'iframeResult'
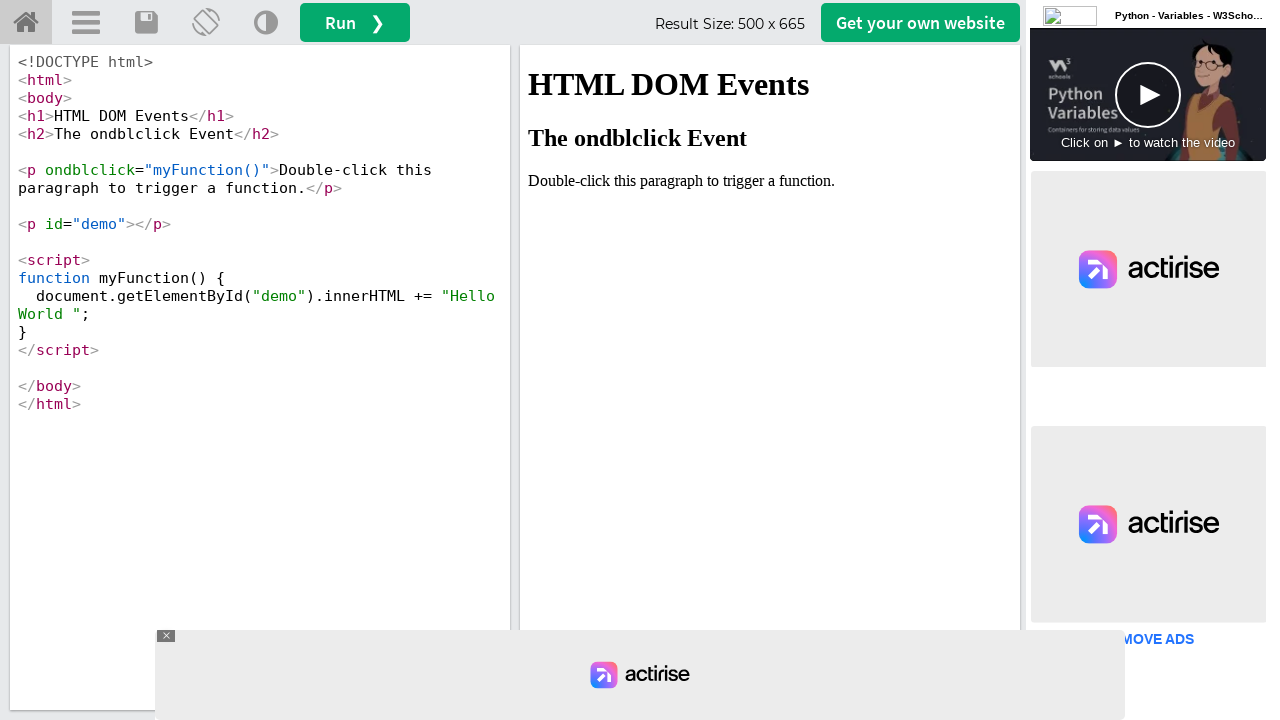

Located paragraph element with text 'Double-click this paragraph to trigger a function.'
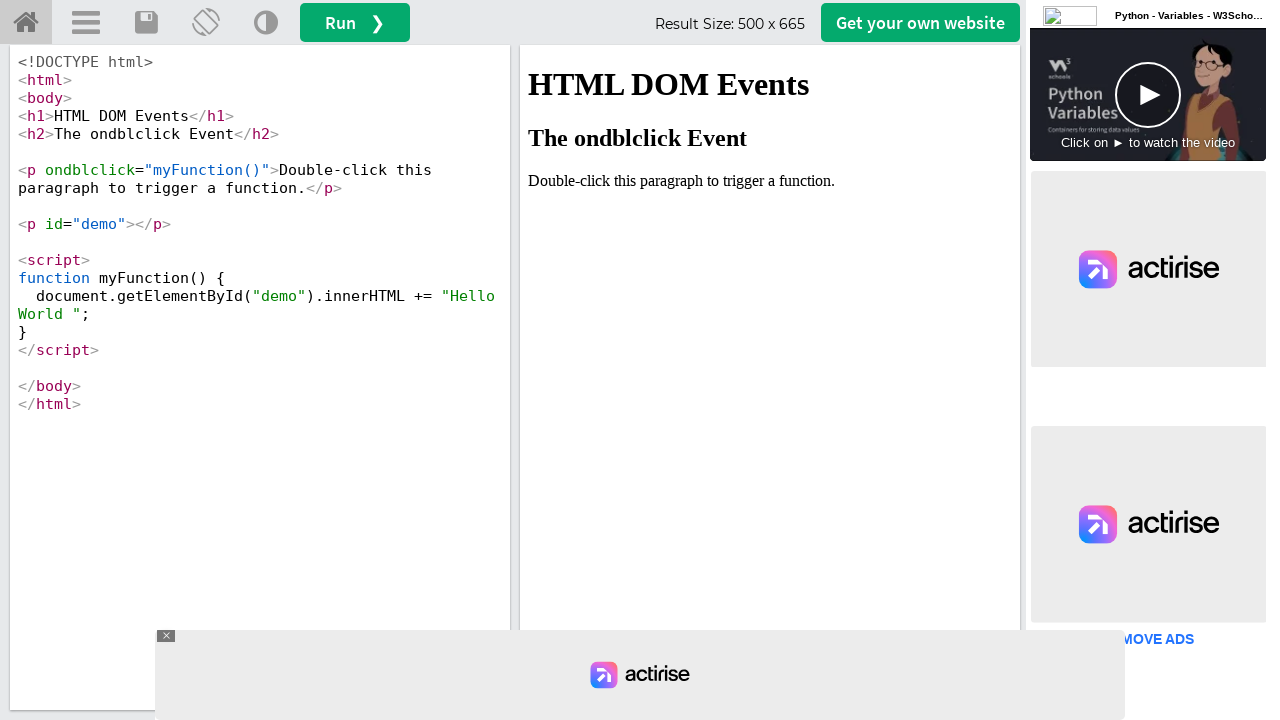

Double-clicked on the paragraph element to trigger function at (770, 181) on #iframeResult >> internal:control=enter-frame >> xpath=//p[.='Double-click this 
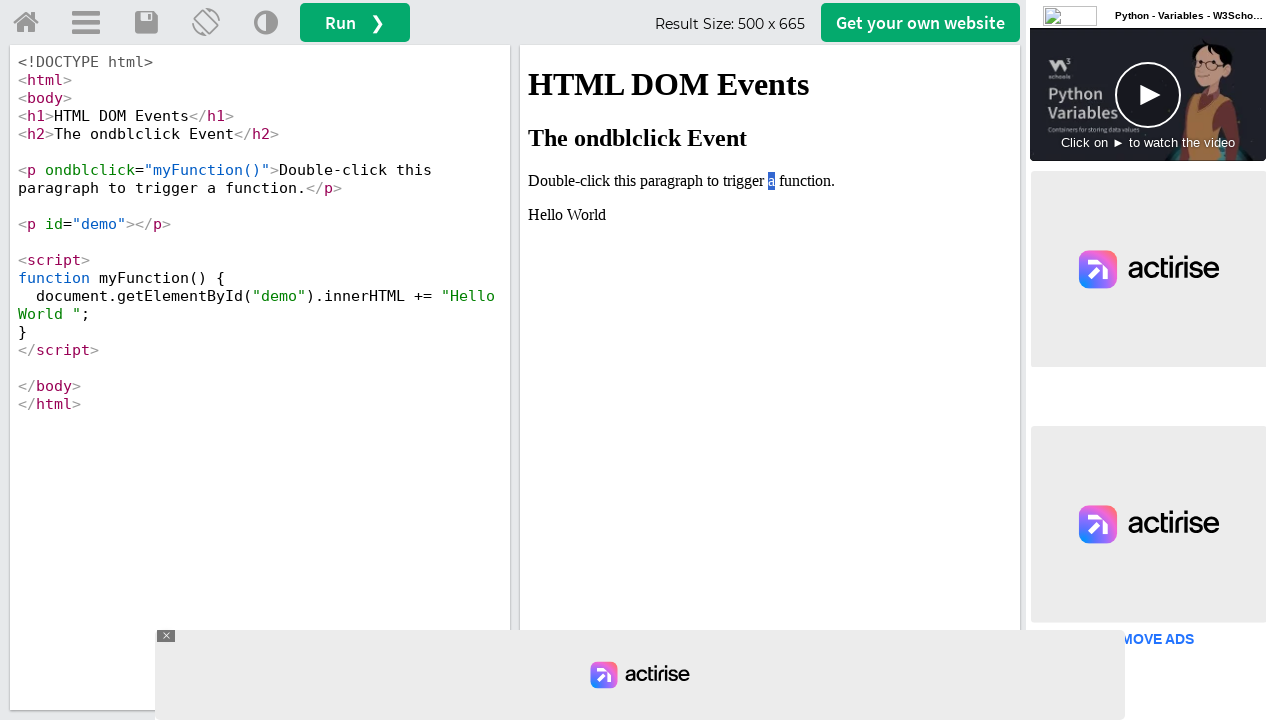

Waited 2 seconds for double-click function to complete
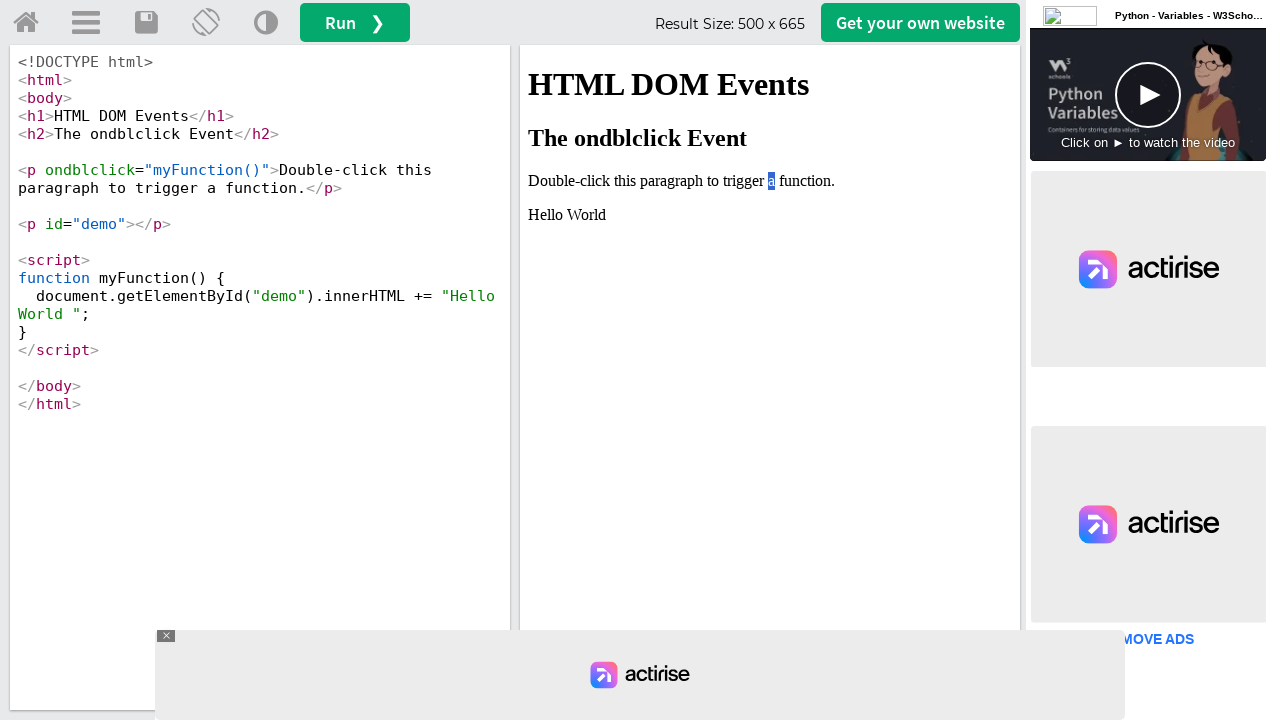

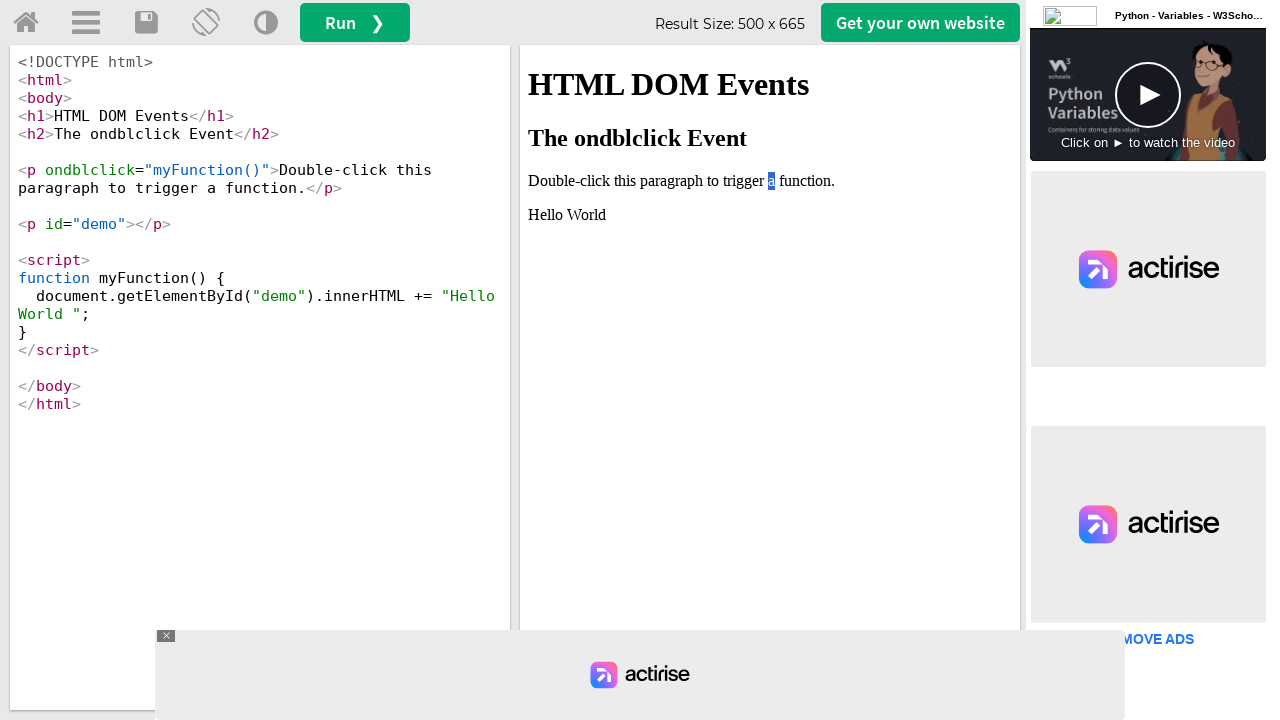